Tests drag and drop functionality by dragging an element and dropping it onto a target element within an iframe

Starting URL: https://jqueryui.com/droppable/

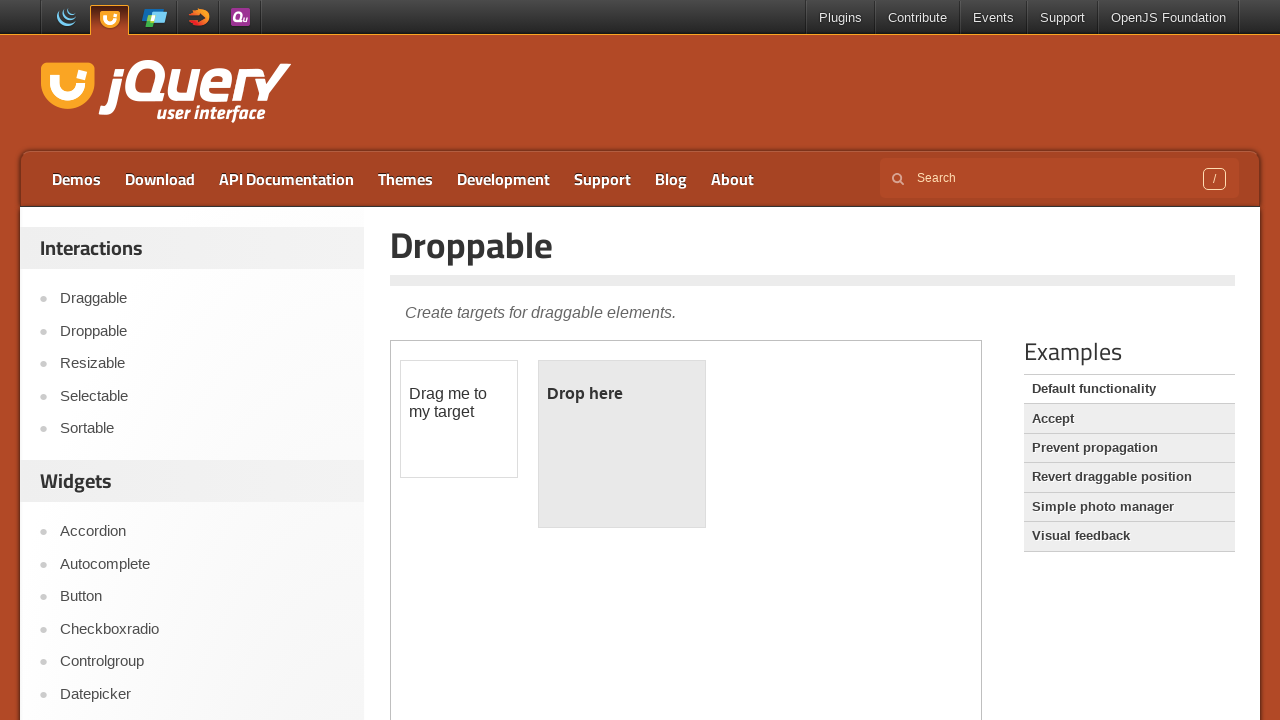

Located the iframe containing the drag and drop demo
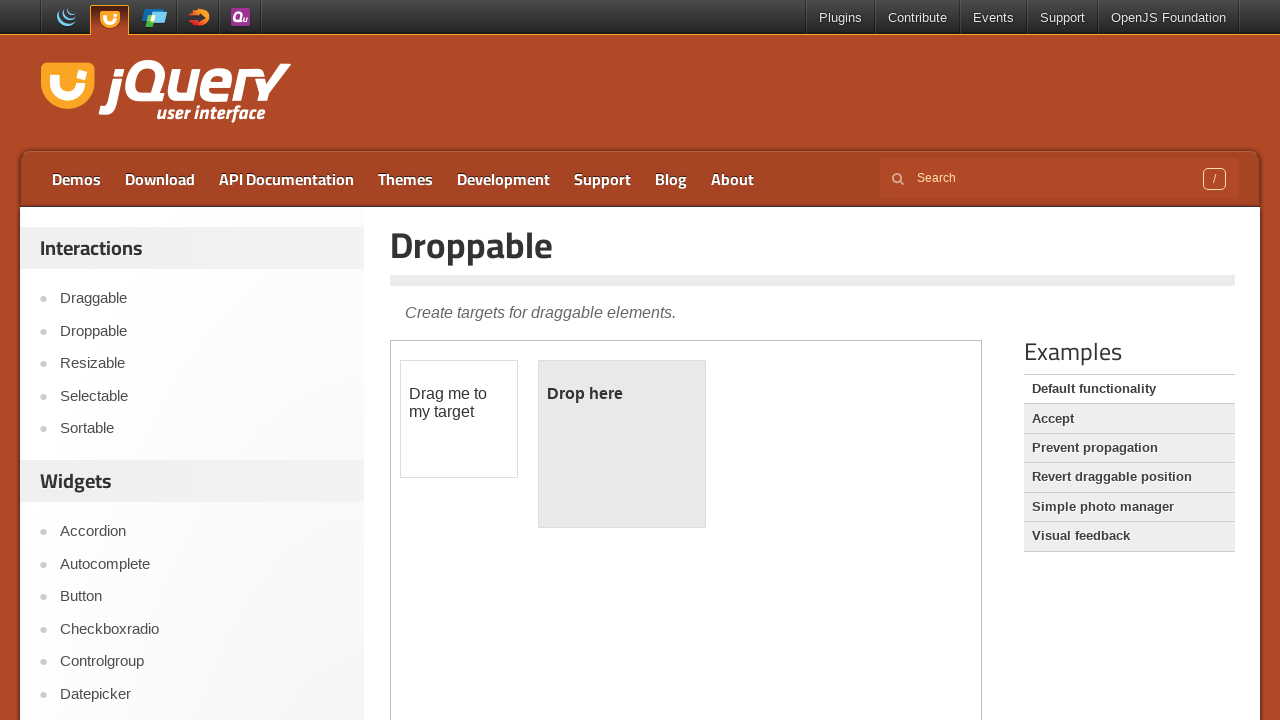

Located the draggable element (#draggable)
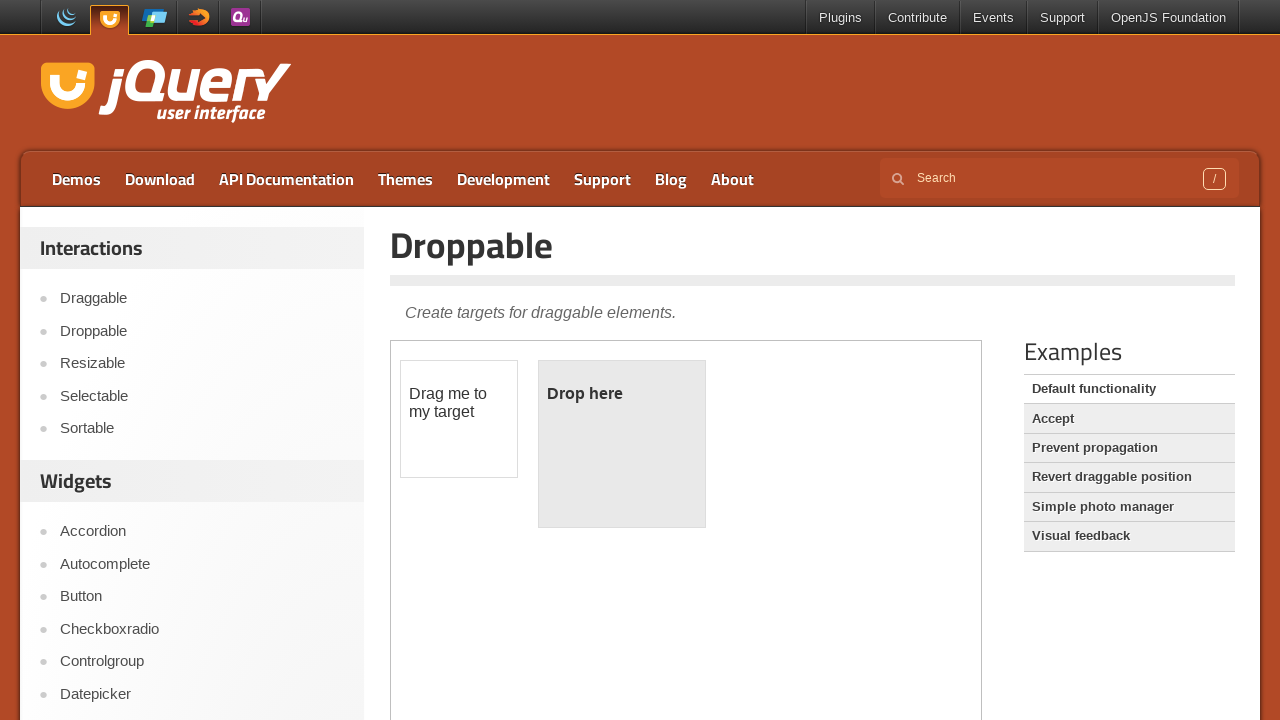

Located the droppable target element (#droppable)
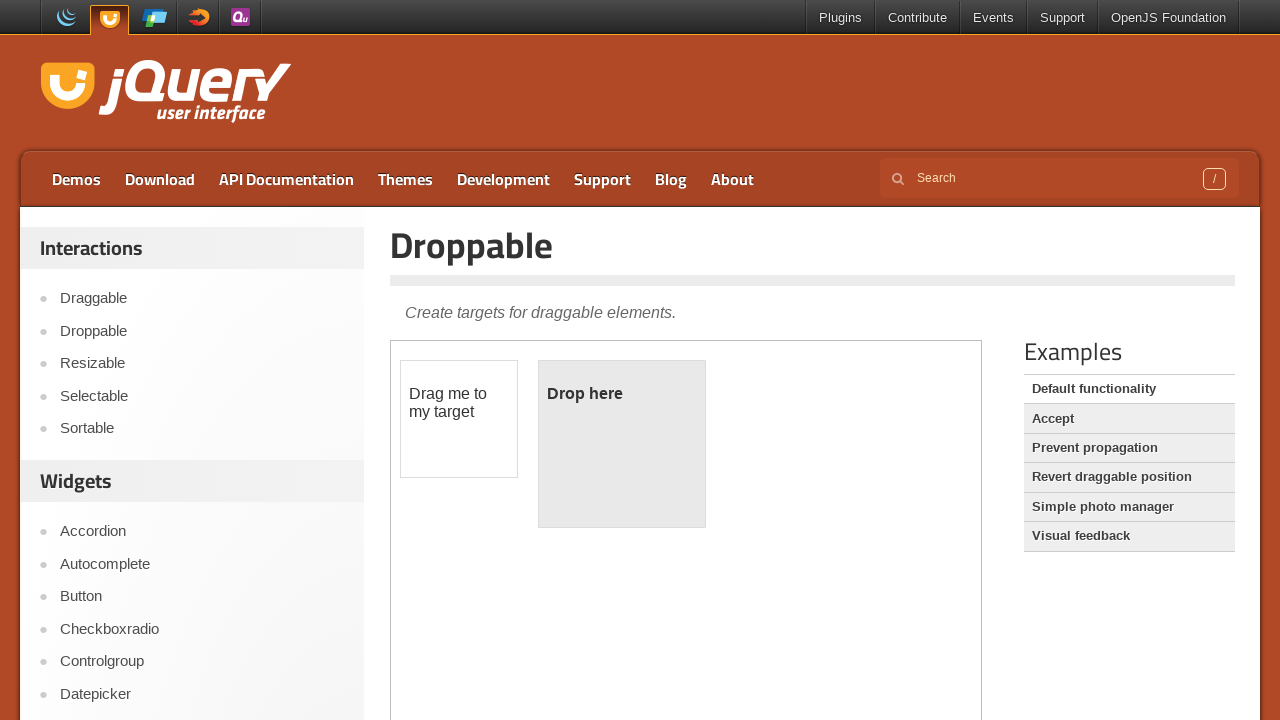

Dragged the draggable element and dropped it onto the droppable target at (622, 444)
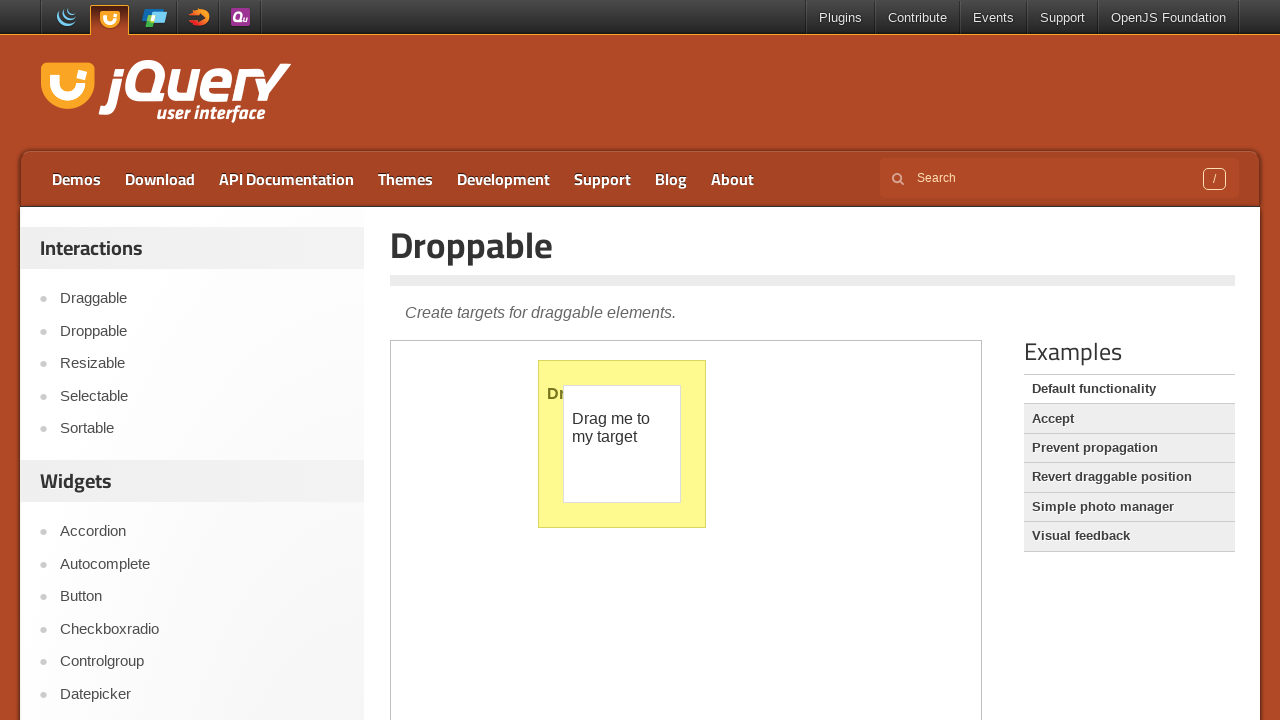

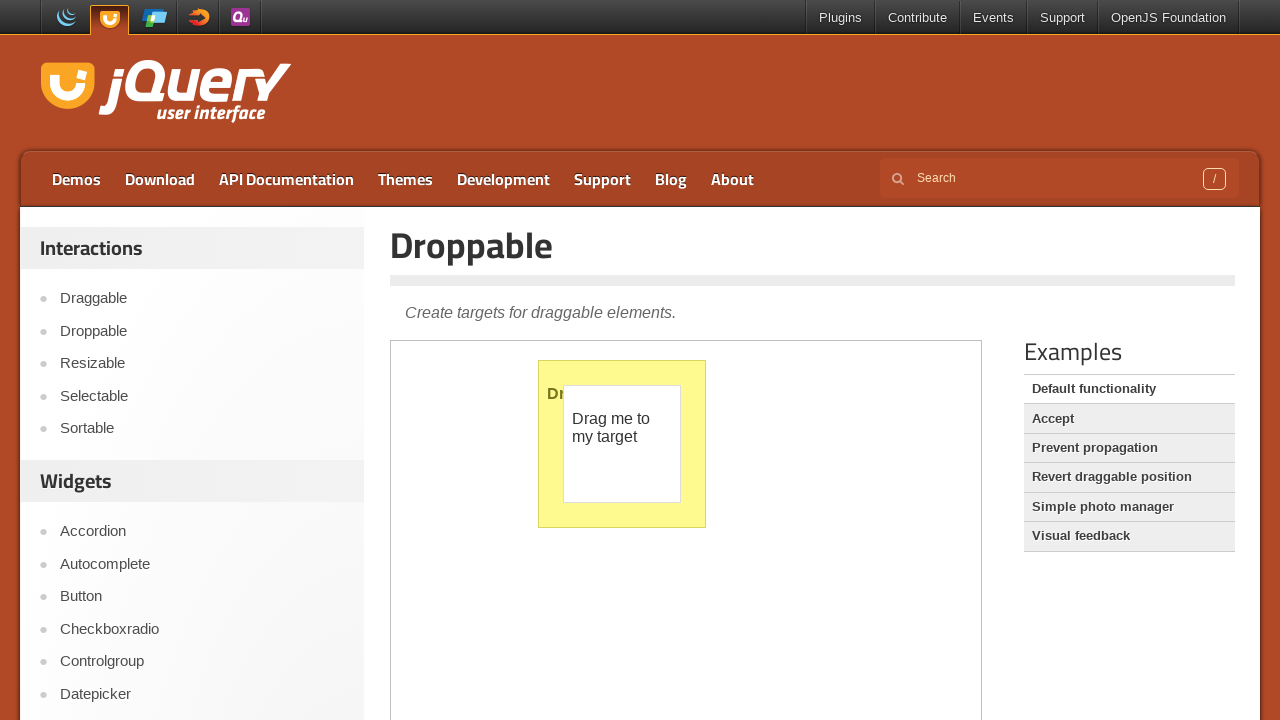